Tests multi-select dropdown by selecting multiple US states and printing all available options

Starting URL: https://www.lambdatest.com/selenium-playground/select-dropdown-demo

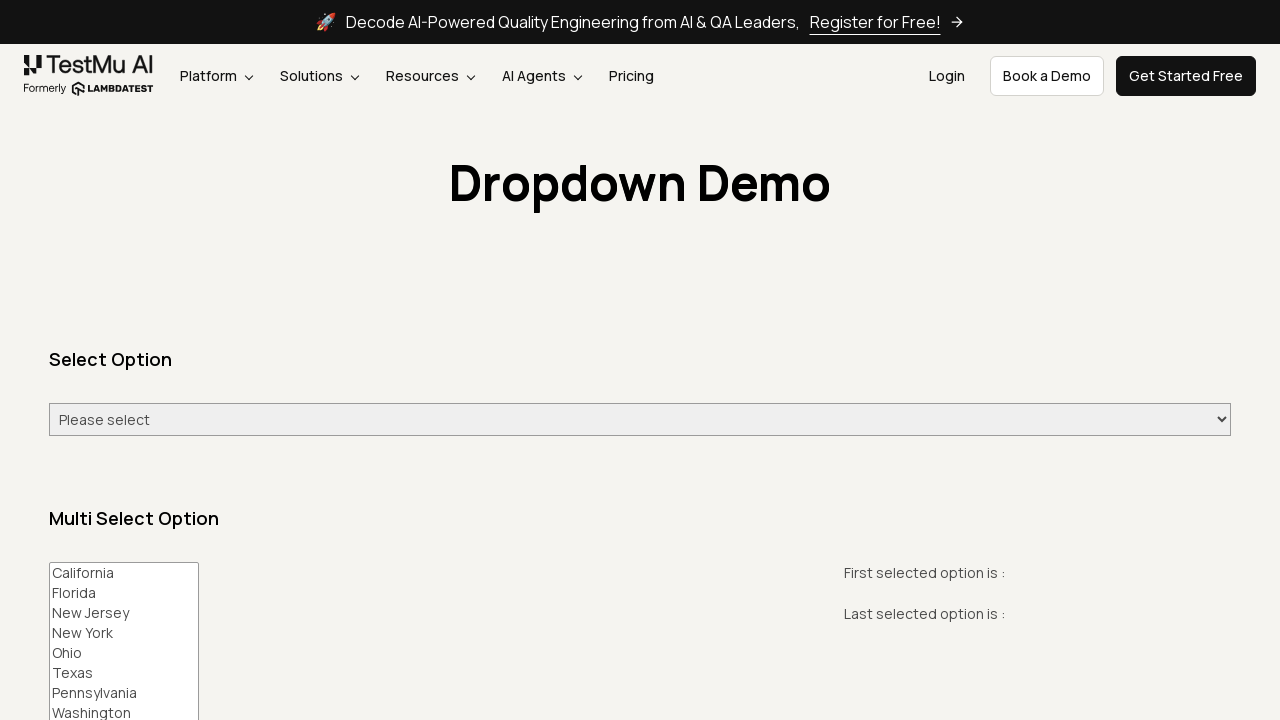

Selected multiple US states (California, New York, Texas) from multi-select dropdown on select#multi-select
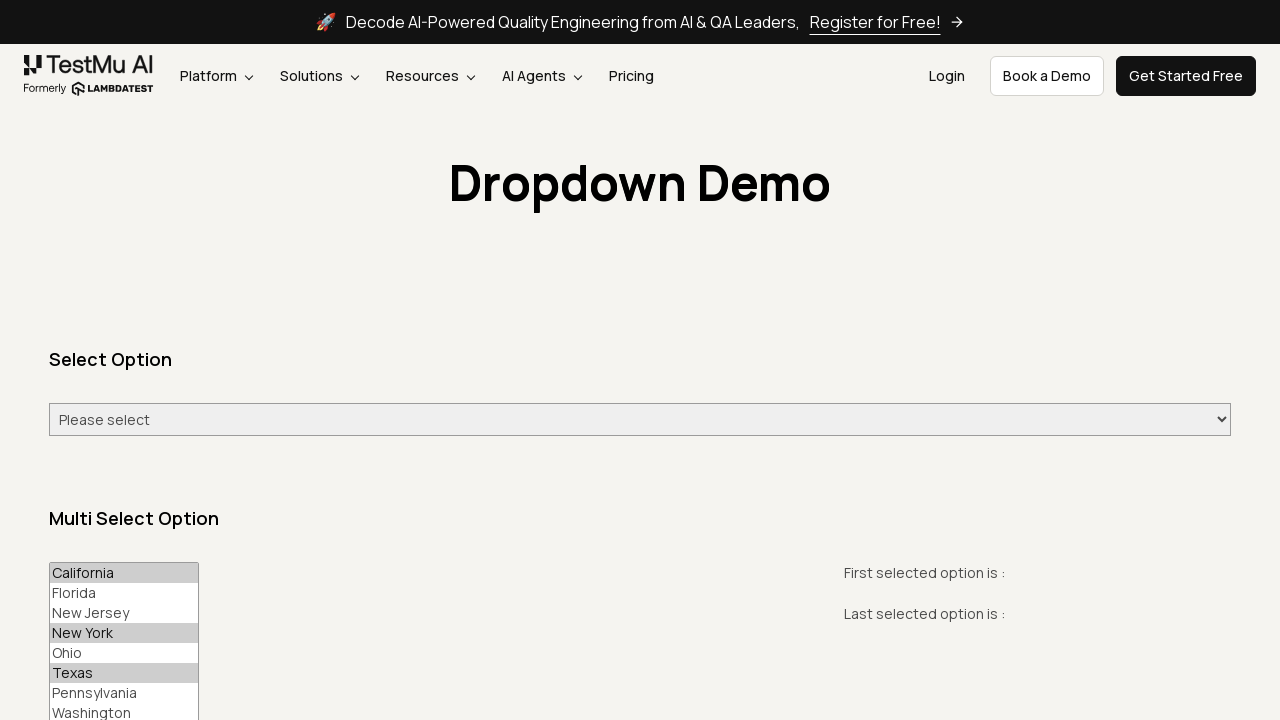

Retrieved all dropdown options from multi-select element
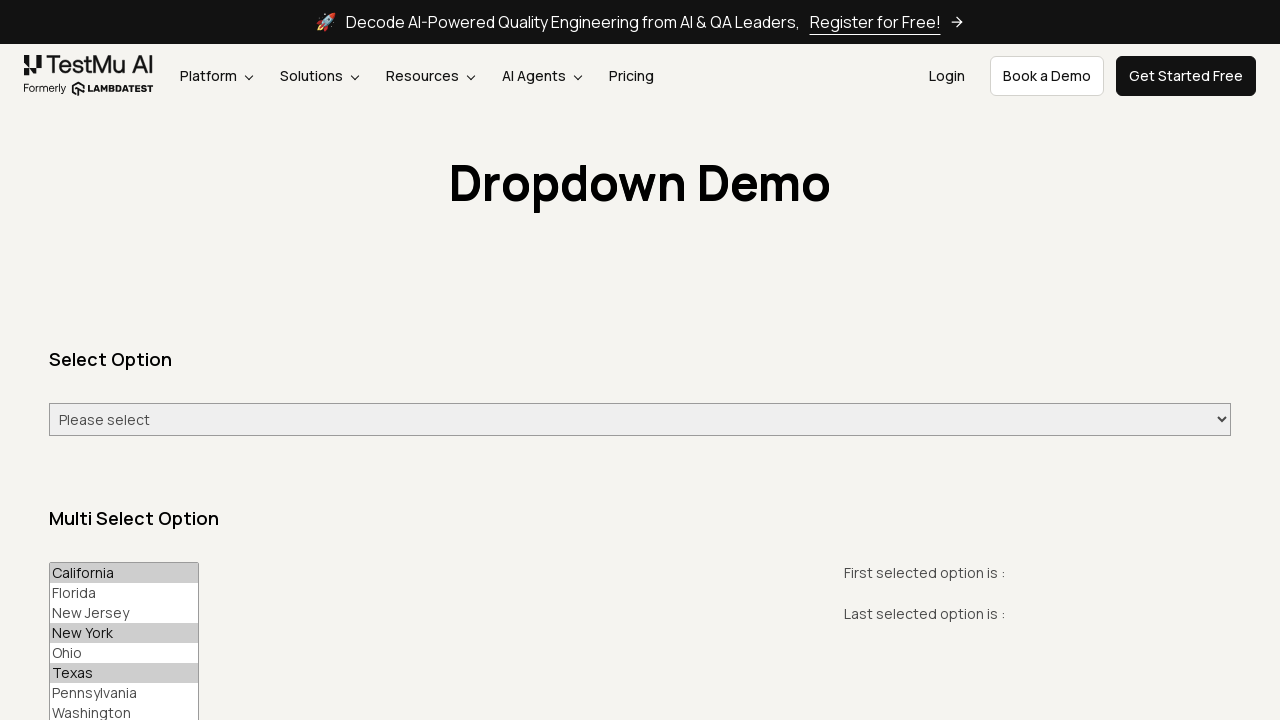

Printed dropdown option: California
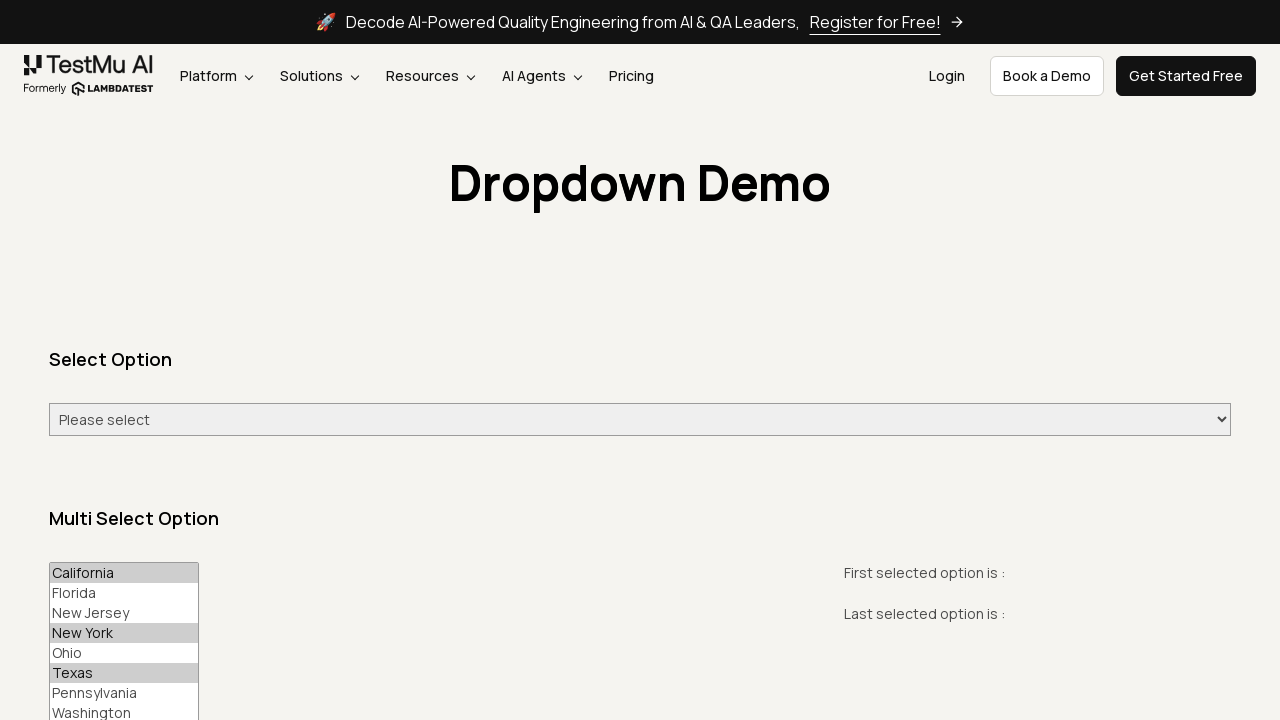

Printed dropdown option: Florida
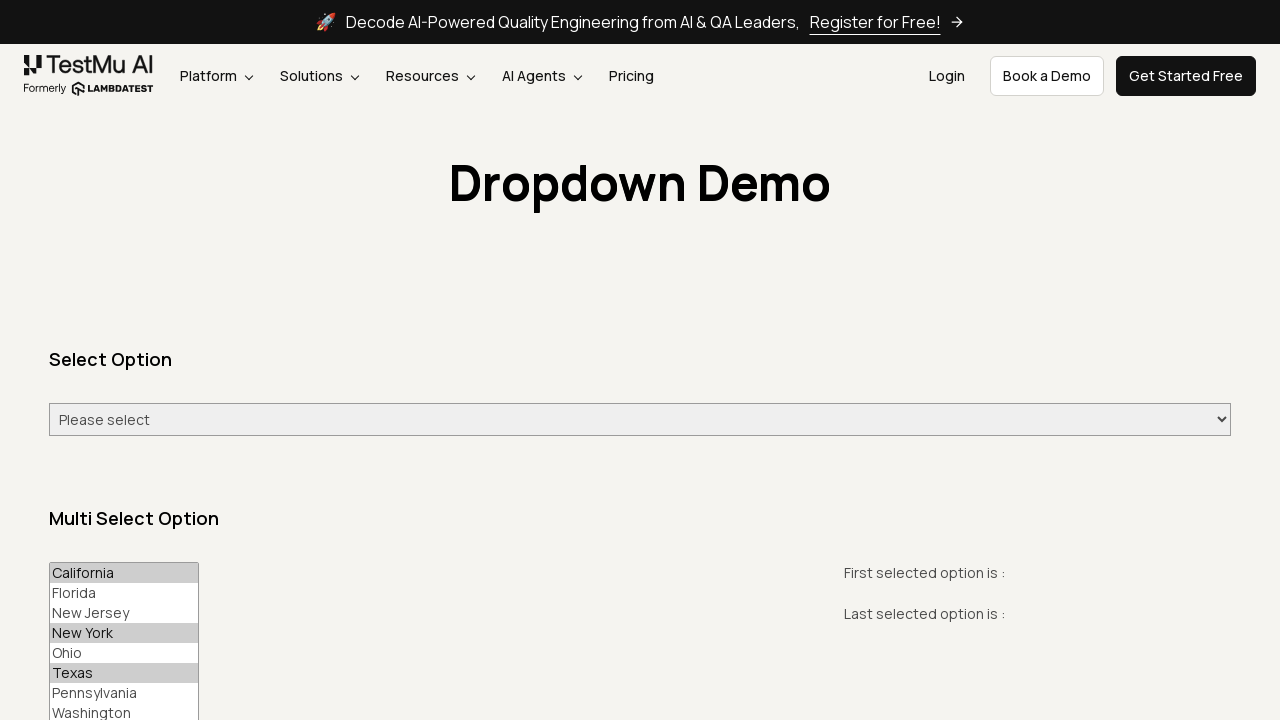

Printed dropdown option: New Jersey
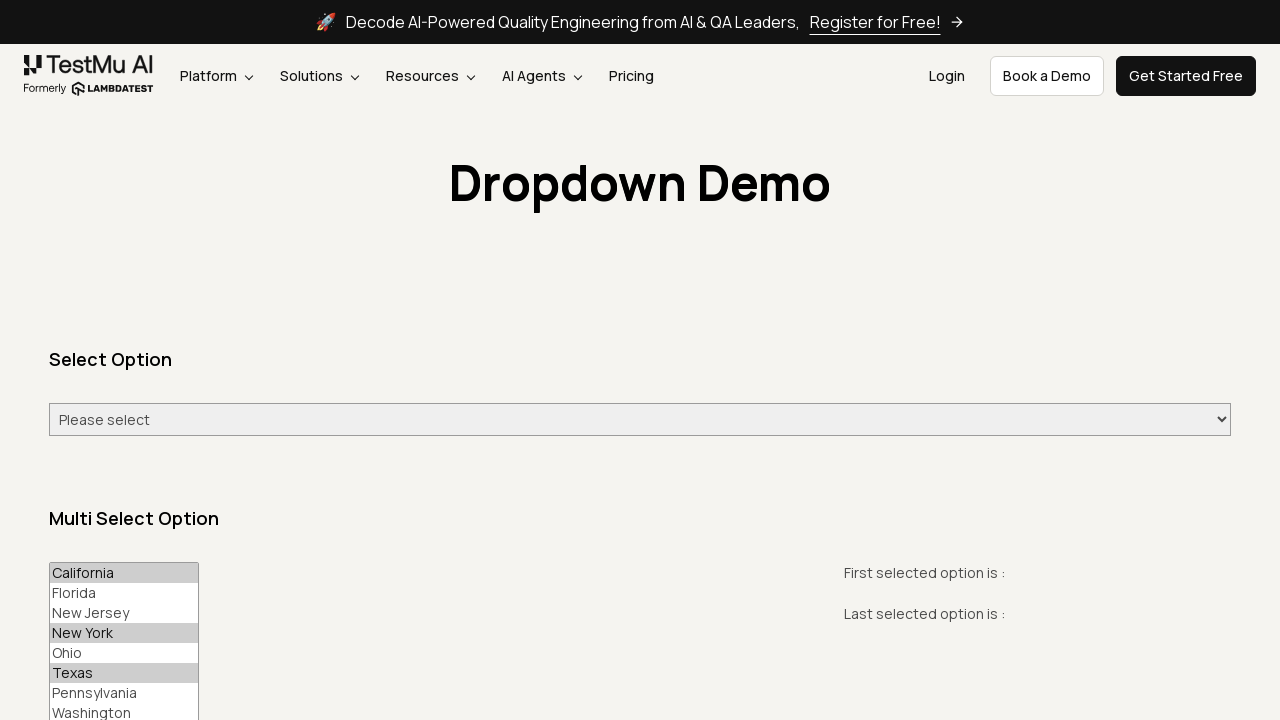

Printed dropdown option: New York
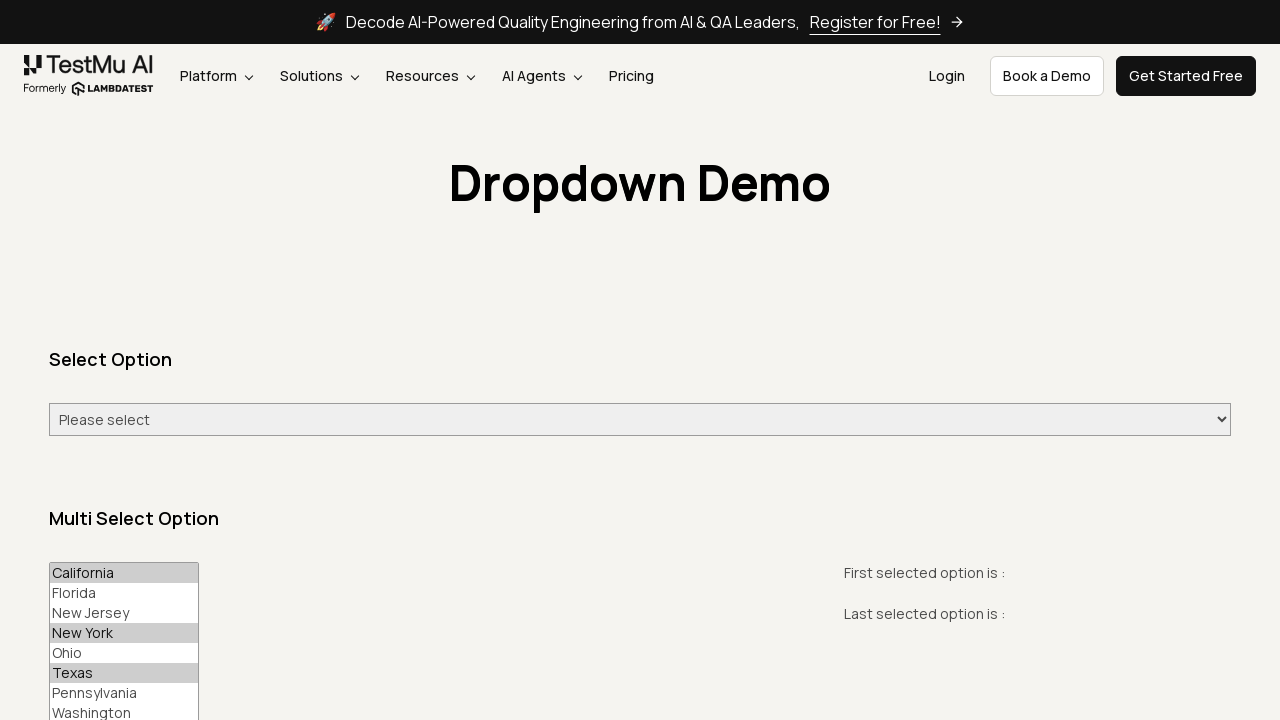

Printed dropdown option: Ohio
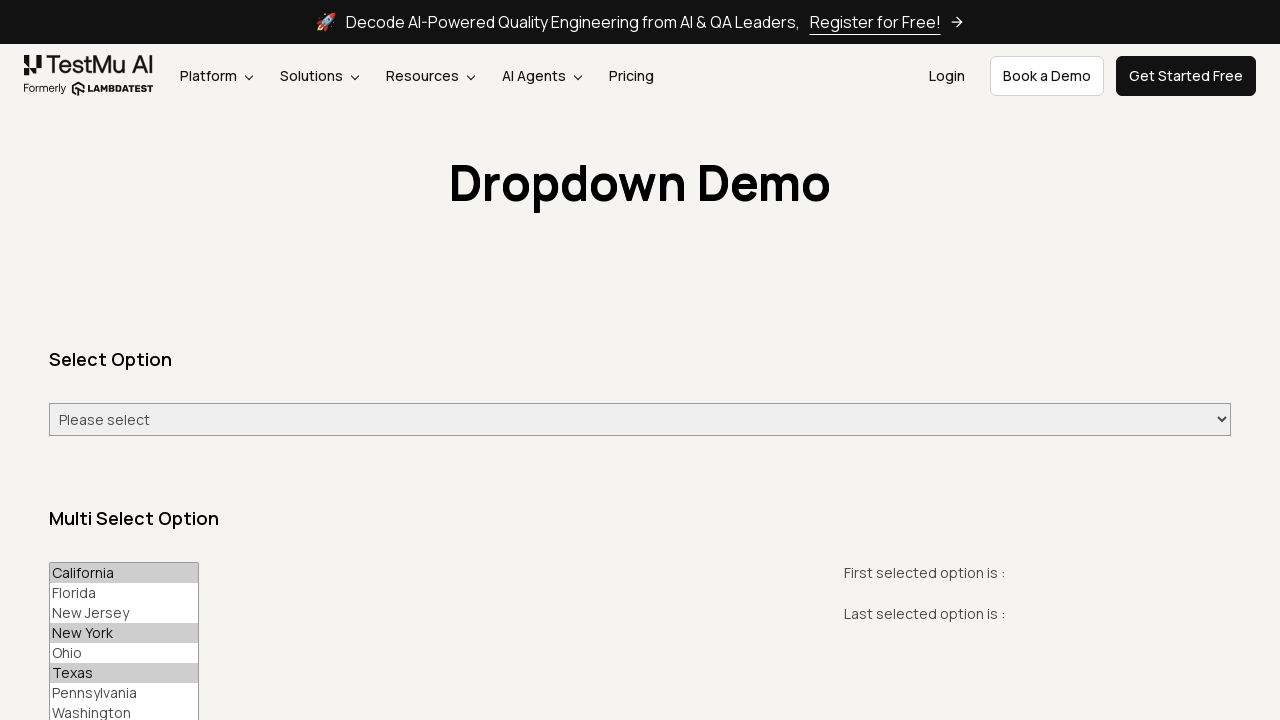

Printed dropdown option: Texas
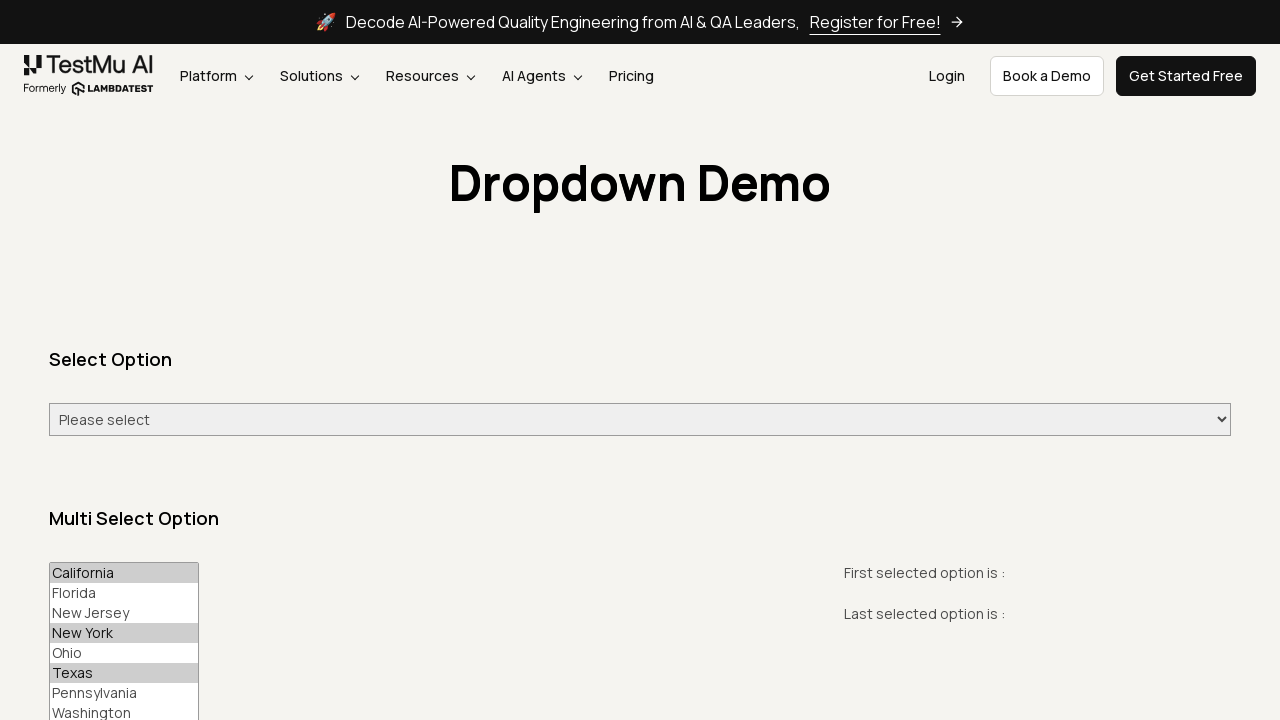

Printed dropdown option: Pennsylvania
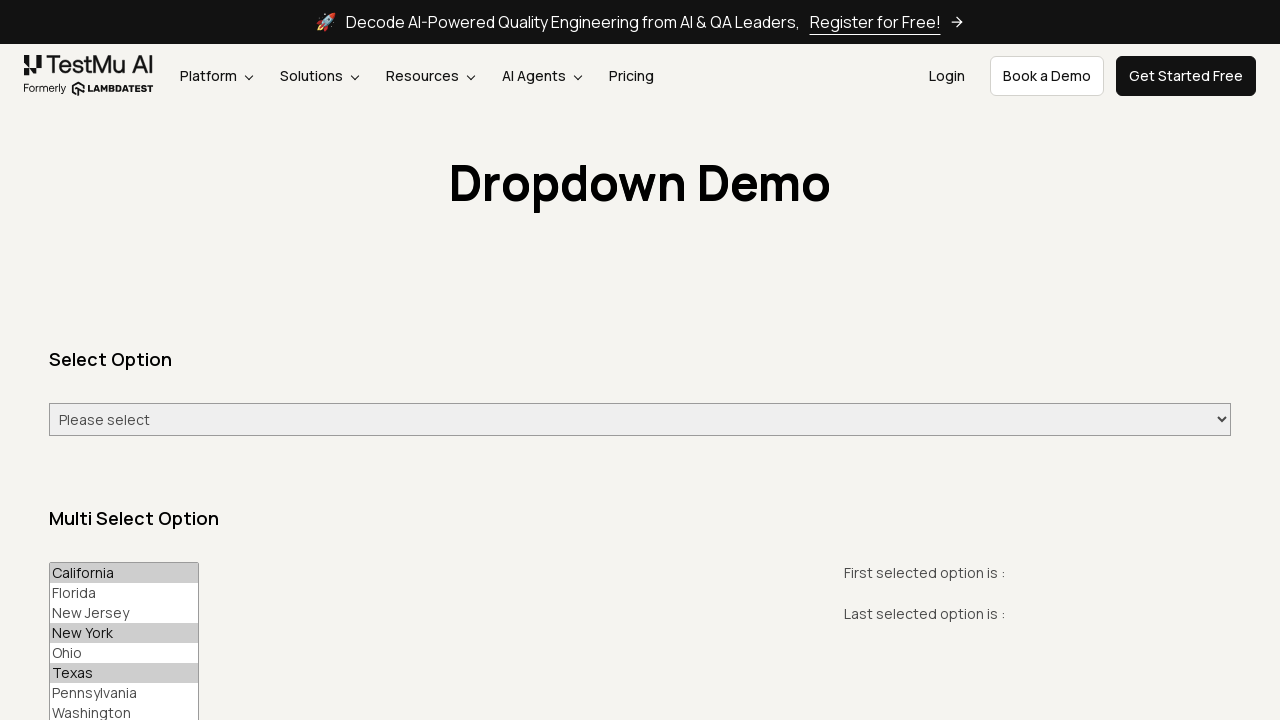

Printed dropdown option: Washington
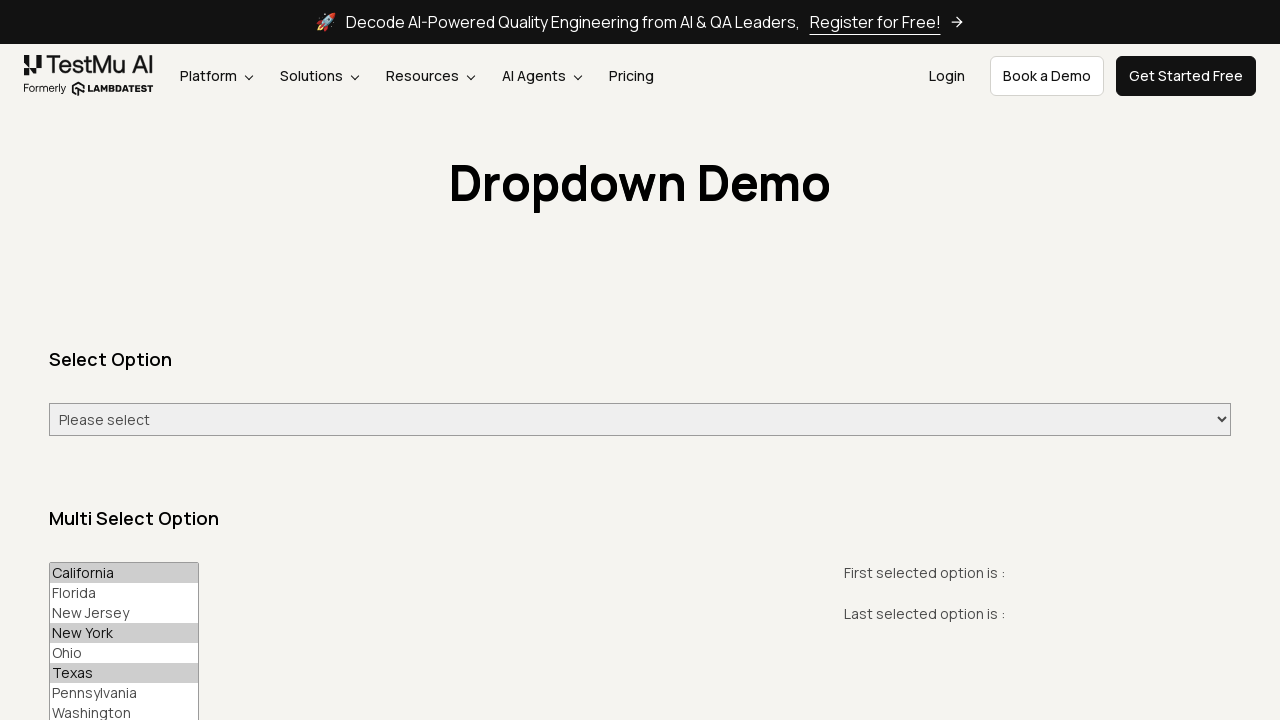

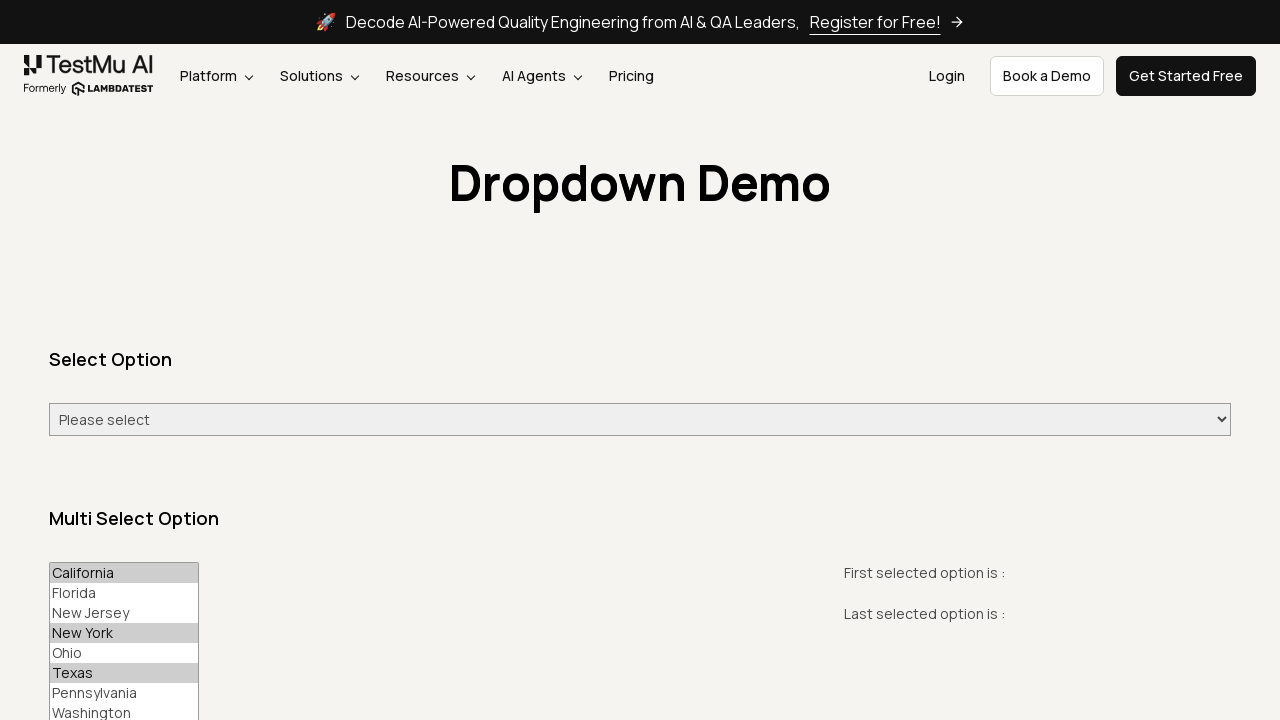